Tests navigation to the weekly top posts page, clicks on the first post, and verifies that the post title and URL match between the listing and detail pages

Starting URL: https://dev.to/

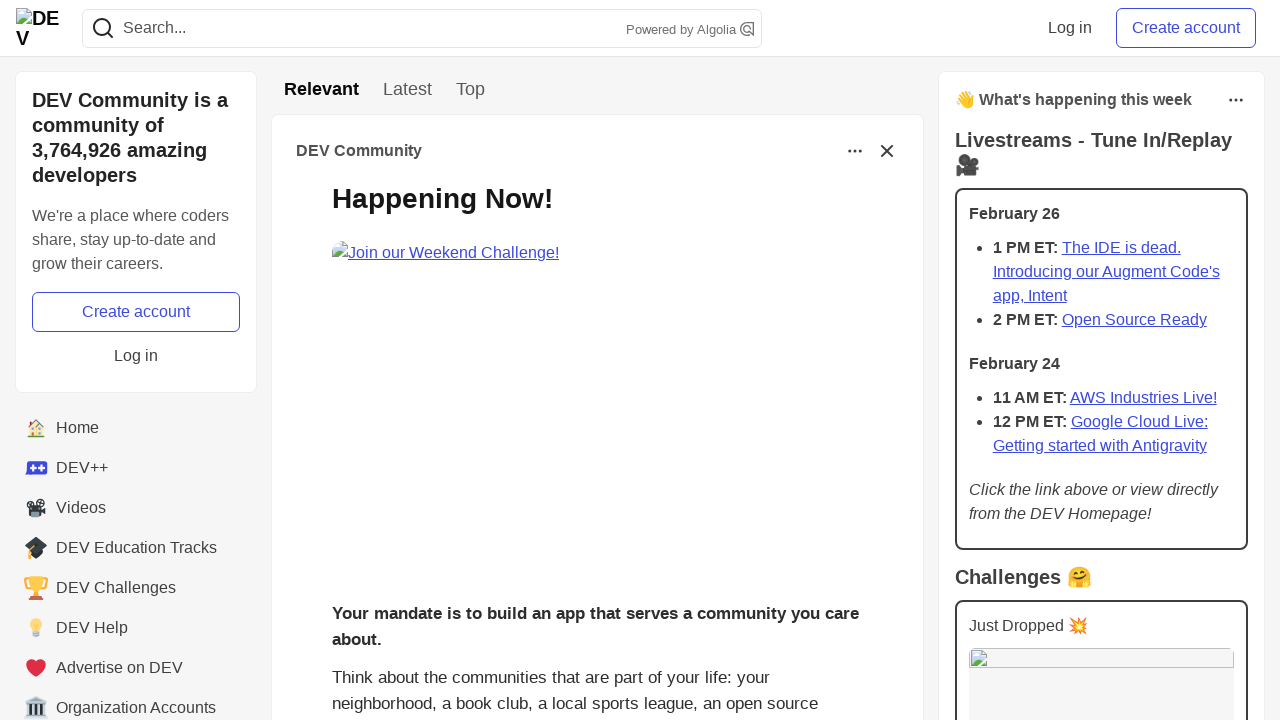

Clicked 'Week' link to navigate to top posts of the week at (470, 90) on a[href='/top/week']
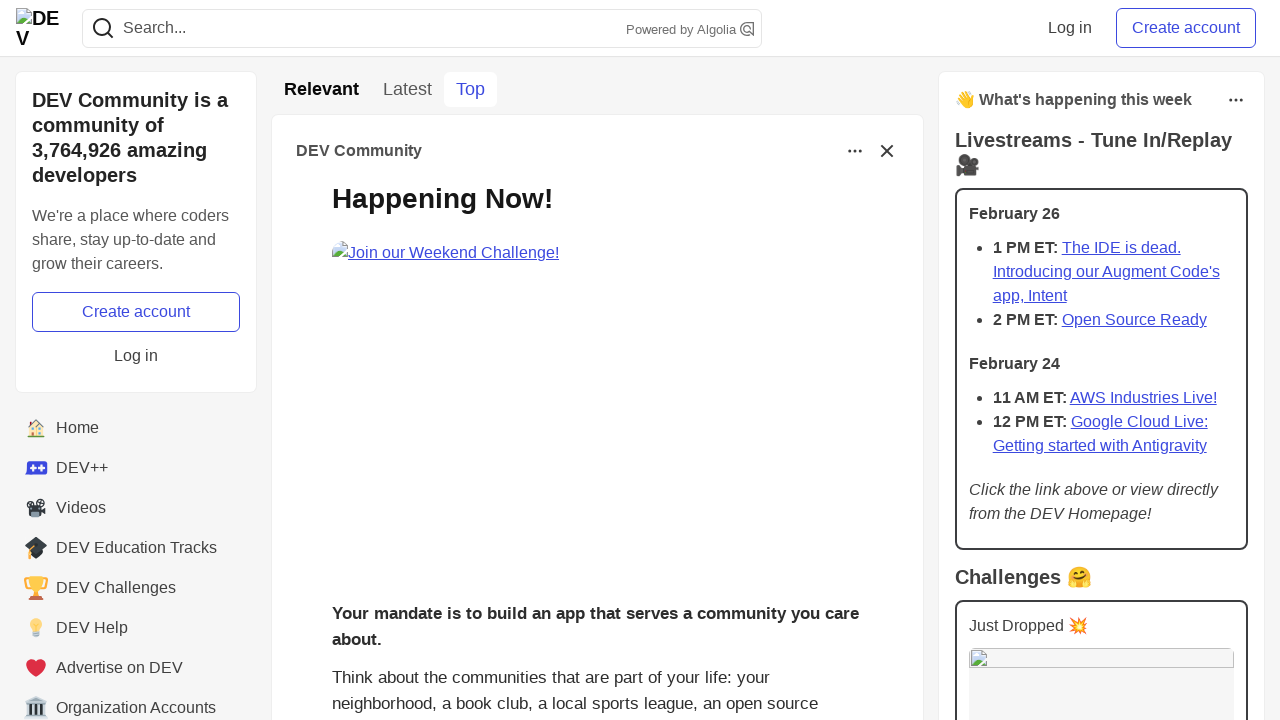

Navigated to weekly top posts page at https://dev.to/top/week
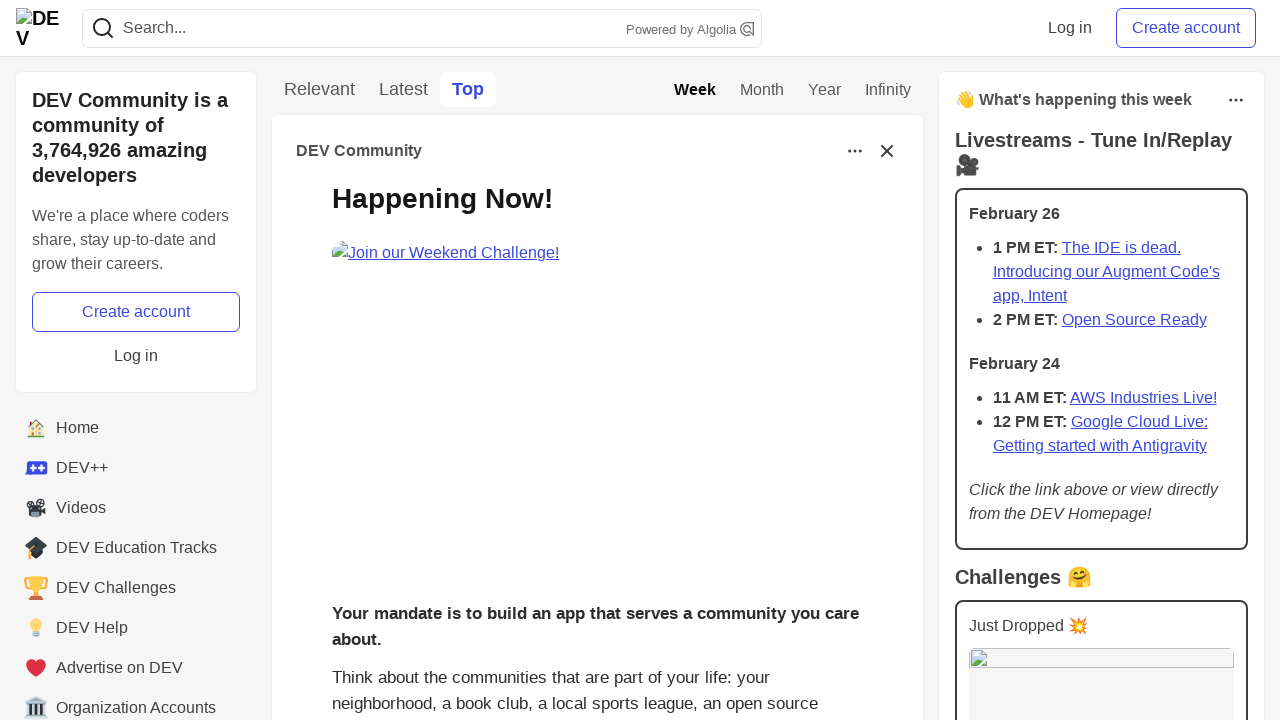

Located the first post element on the page
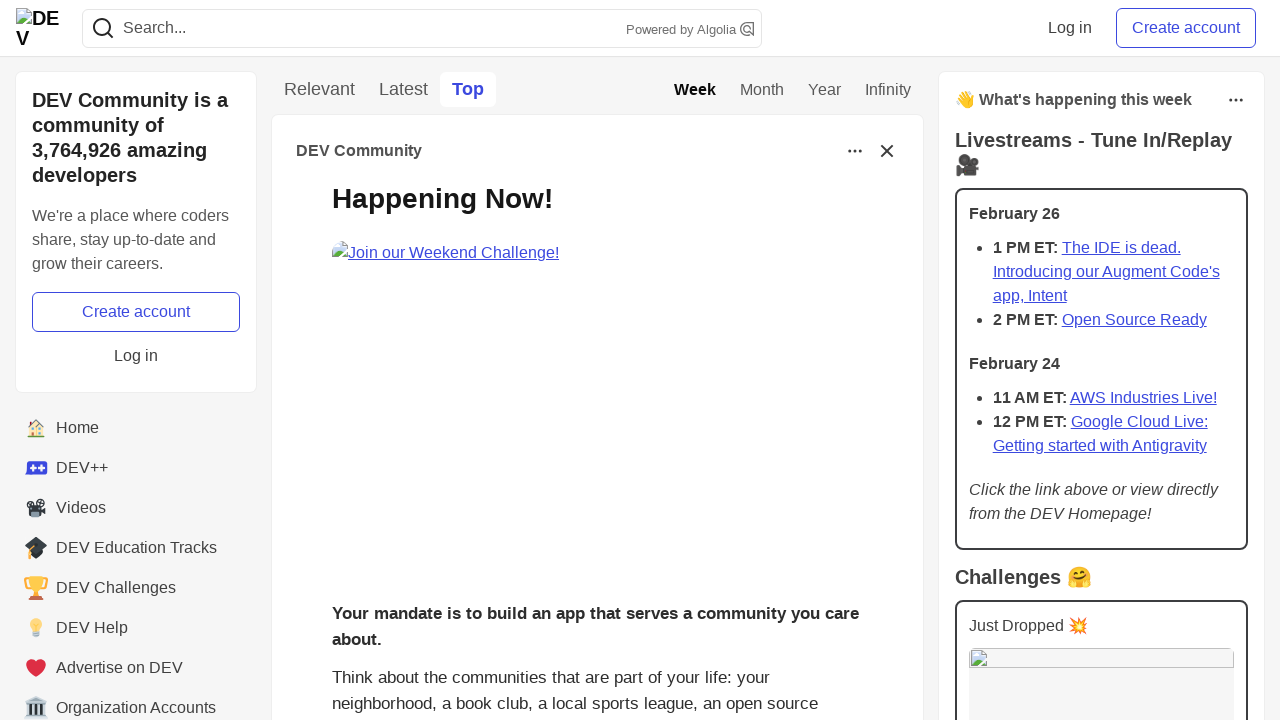

Retrieved first post title: 
          Join the "Built with Google Gemini: Writing Challenge" Presented by Major League Hacking (MLH). Win a Raspberry Pi AI Kit!
        
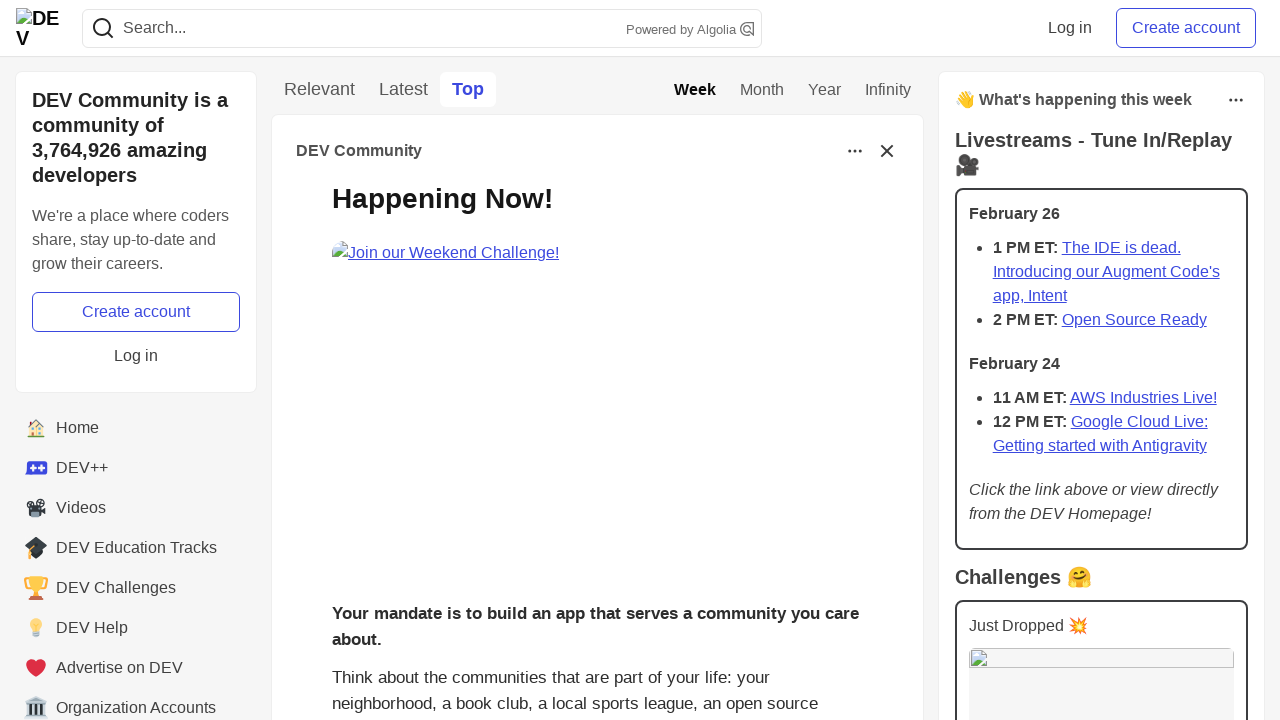

Retrieved first post link: https://dev.to/devteam/join-the-built-with-google-gemini-writing-challenge-presented-by-major-league-hacking-mlh-win-17pk
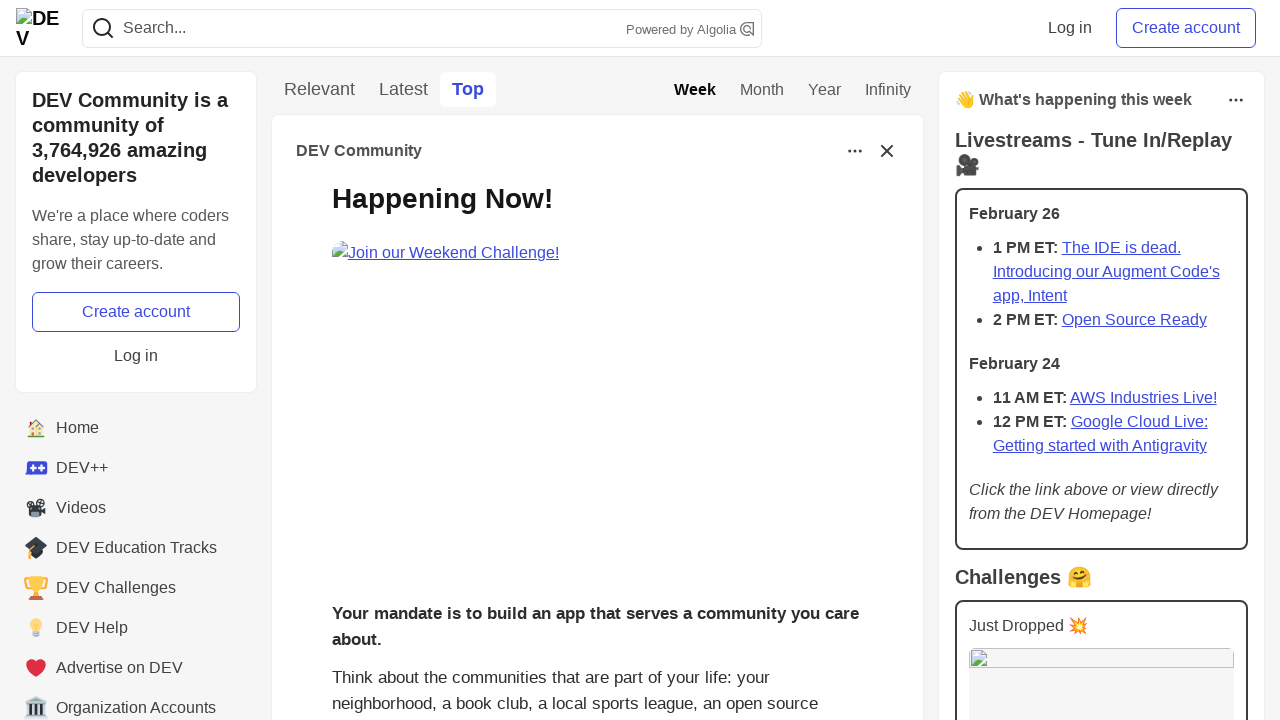

Clicked on the first post to open it at (617, 388) on h2.crayons-story__title > a >> nth=0
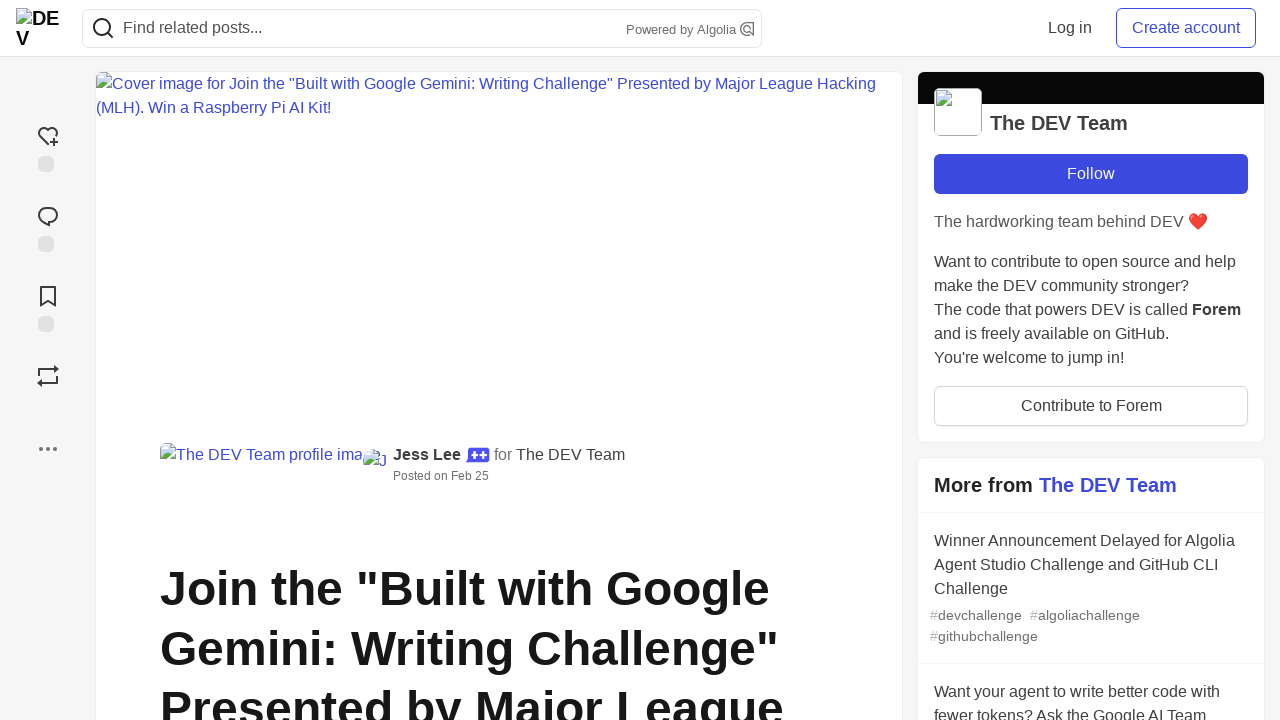

Post detail page loaded at https://dev.to/devteam/join-the-built-with-google-gemini-writing-challenge-presented-by-major-league-hacking-mlh-win-17pk
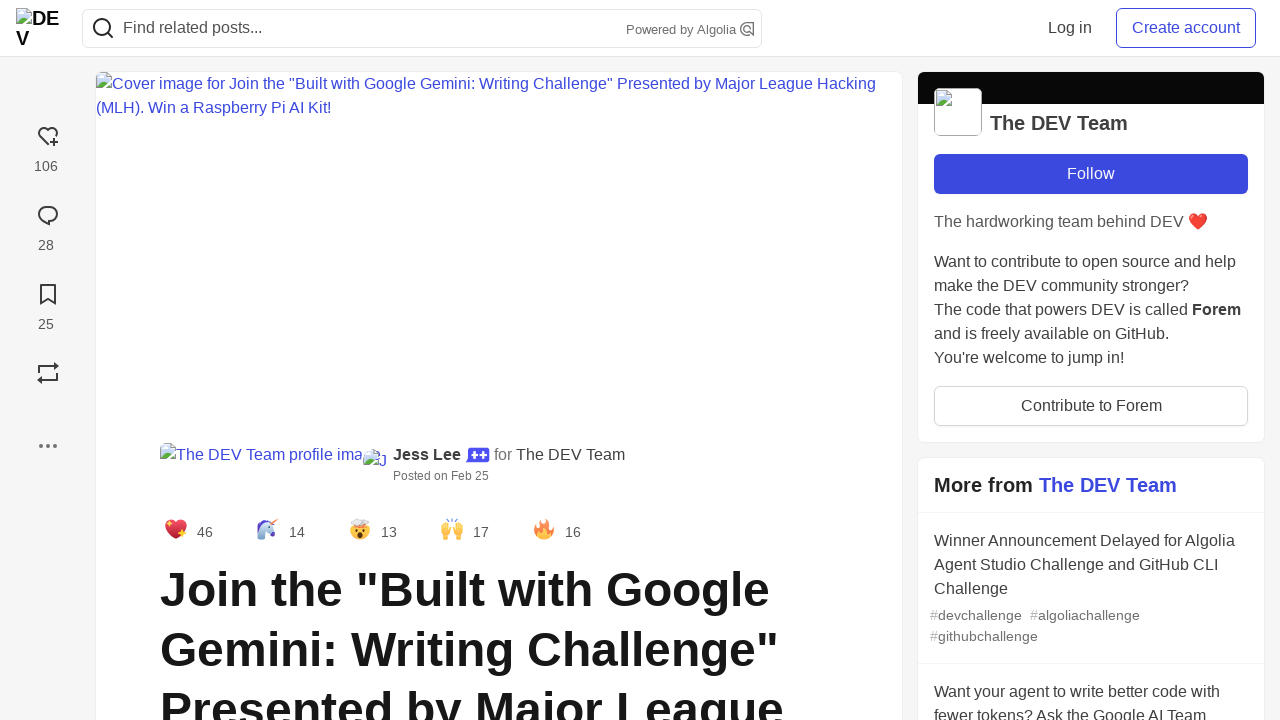

Located post title element on detail page
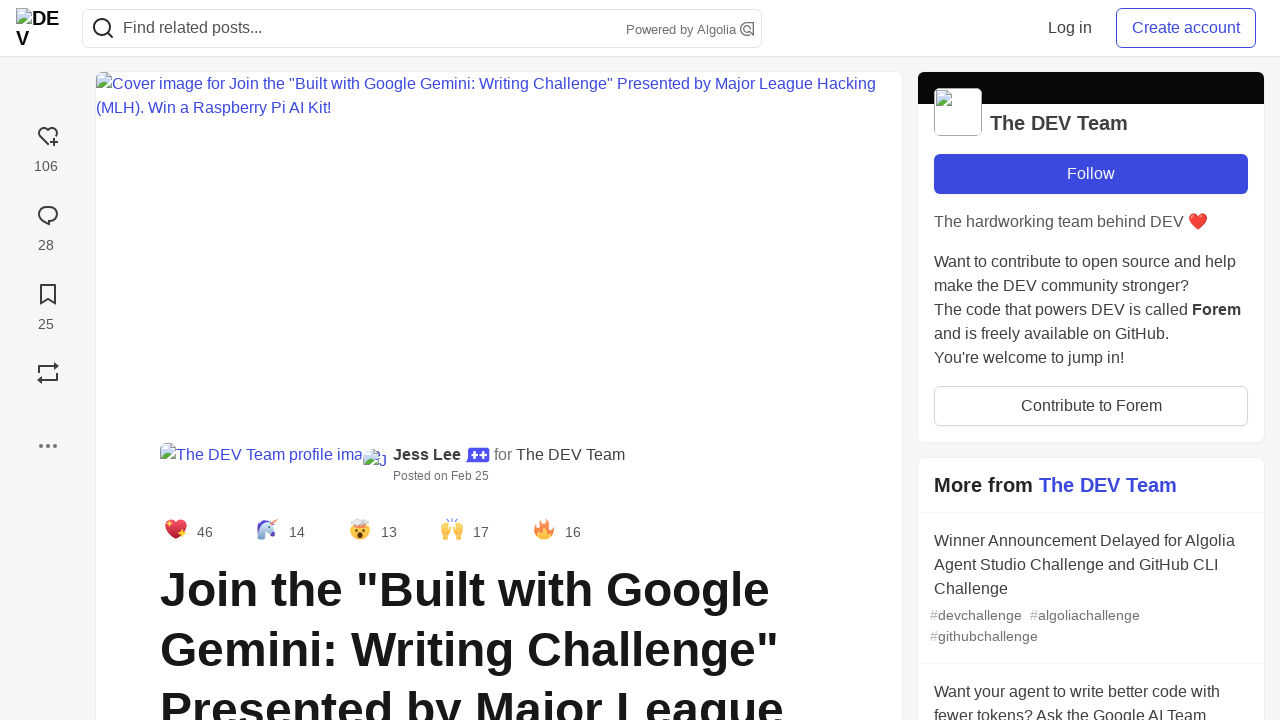

Post title element is ready; verified post title matches between listing and detail pages
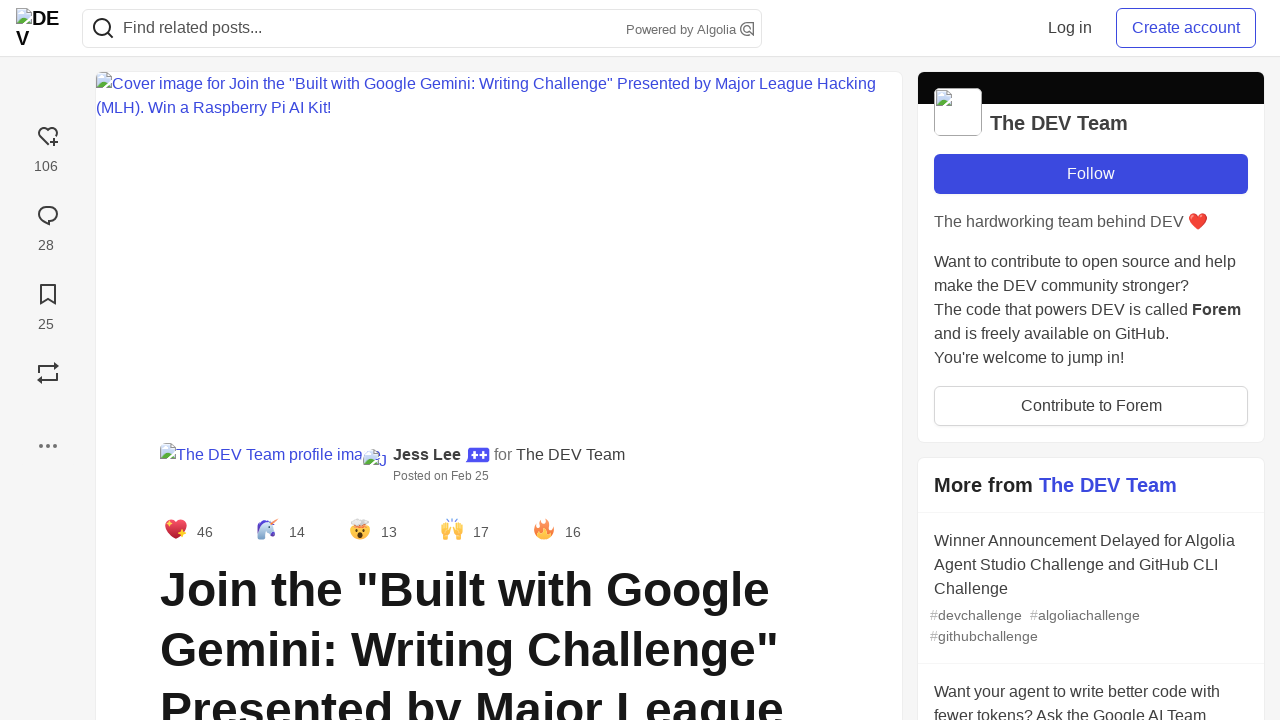

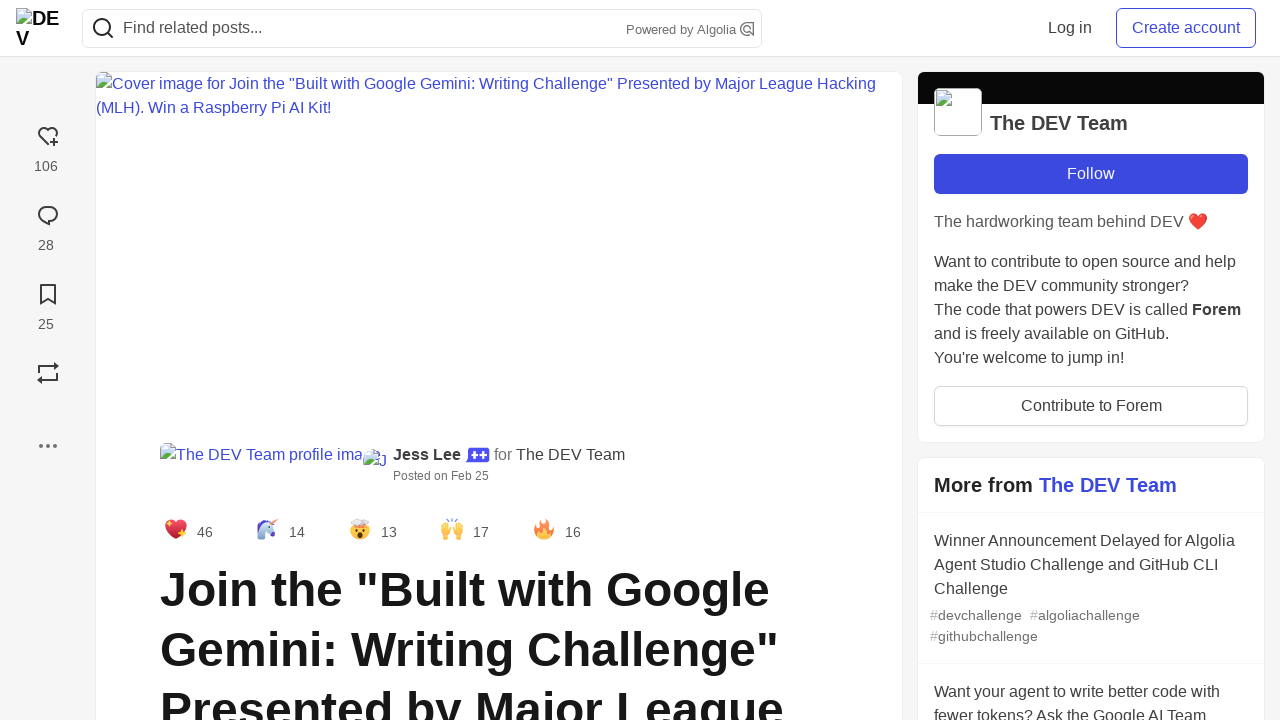